Performs a drag and drop action from the draggable element to a specific offset position

Starting URL: https://crossbrowsertesting.github.io/drag-and-drop

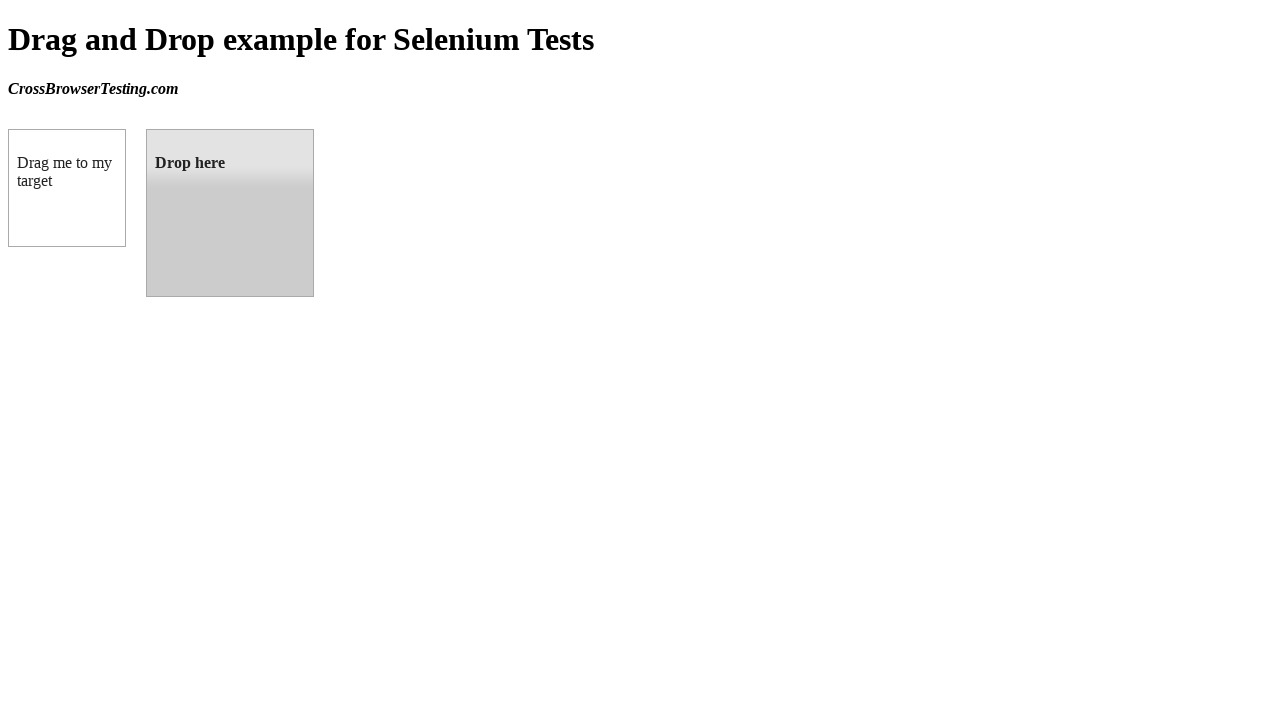

Located draggable element
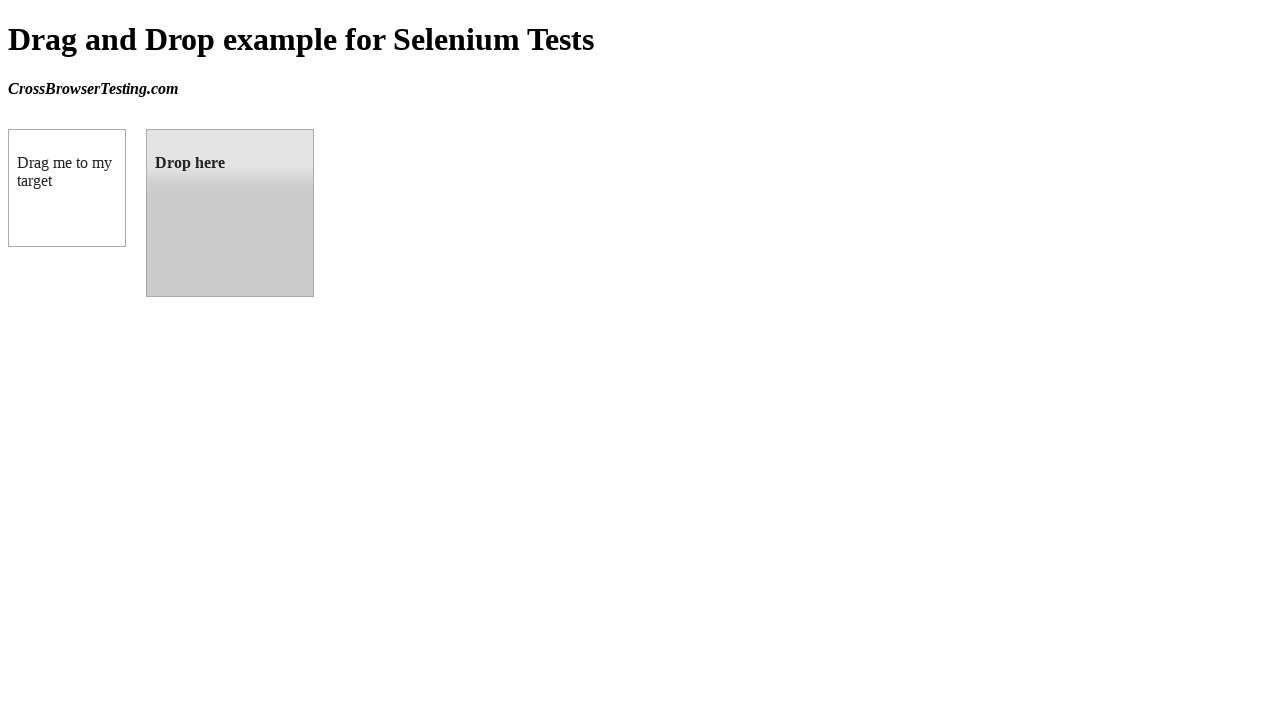

Located droppable target element
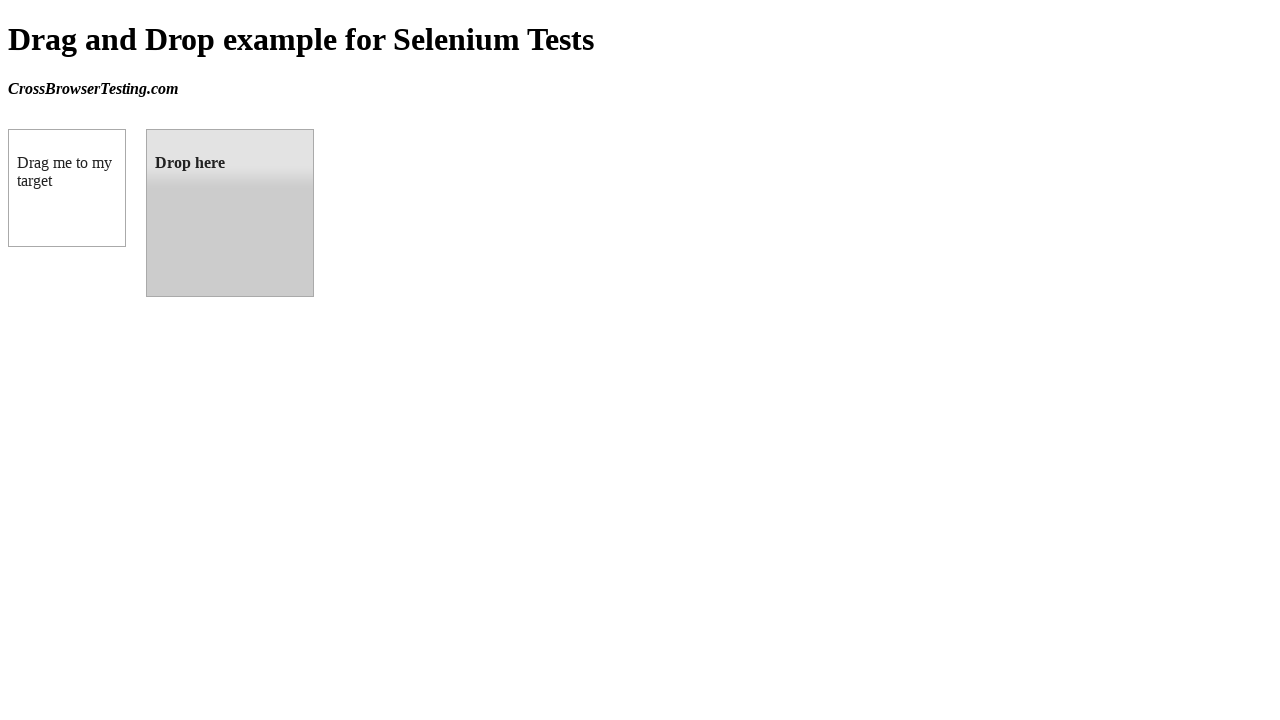

Performed drag and drop action from draggable element to droppable target at (230, 213)
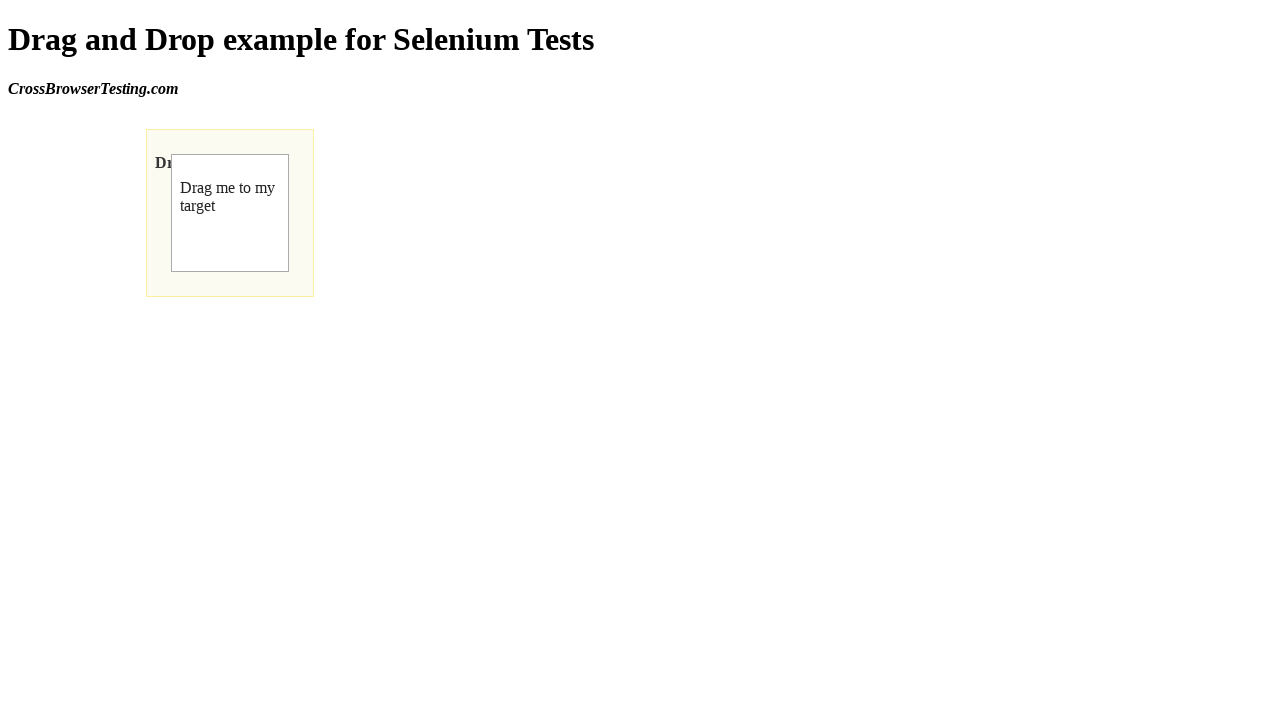

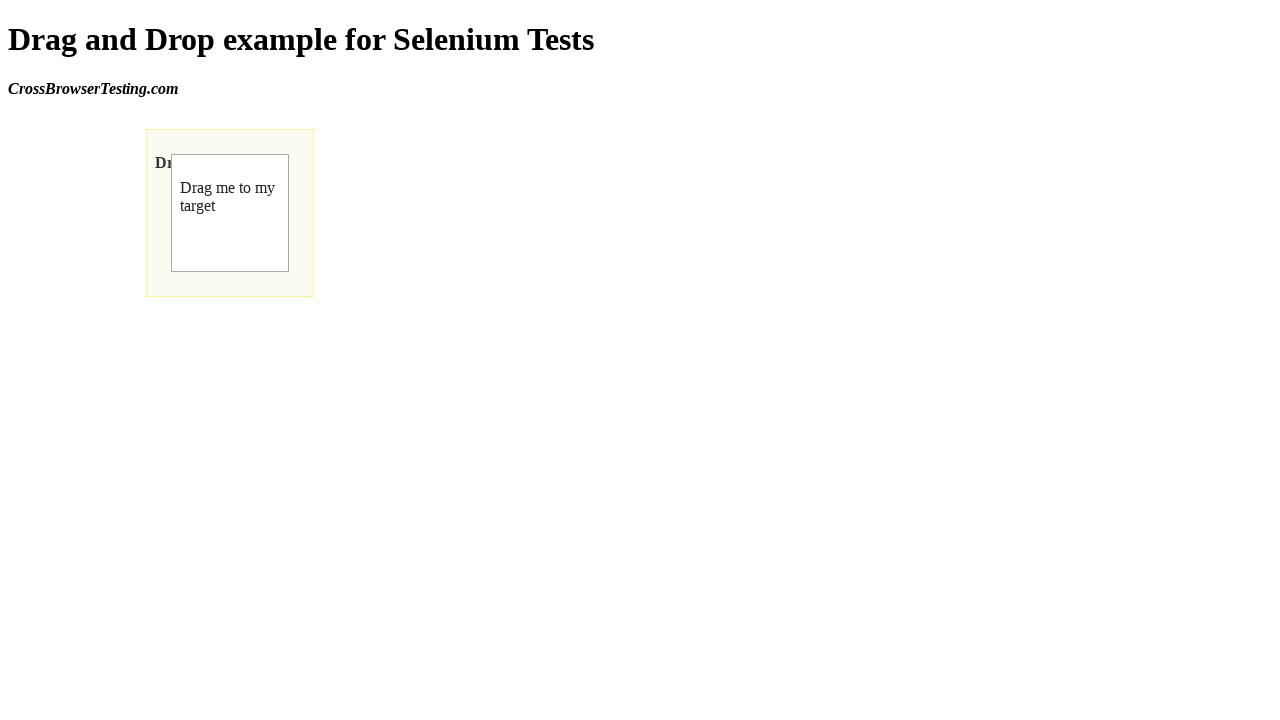